Navigates to a live soccer scores page and verifies that the page loads with live match content visible.

Starting URL: https://scores24.live/ru/soccer?matchesFilter=live

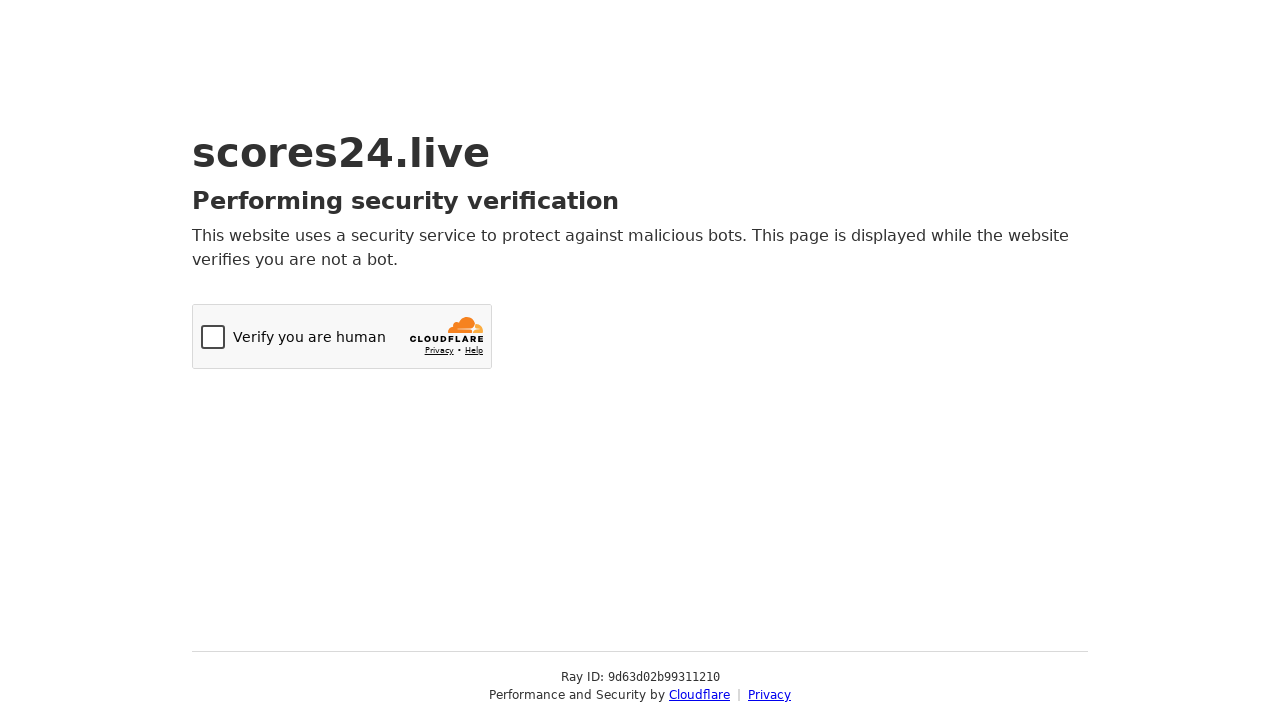

Navigated to live soccer scores page
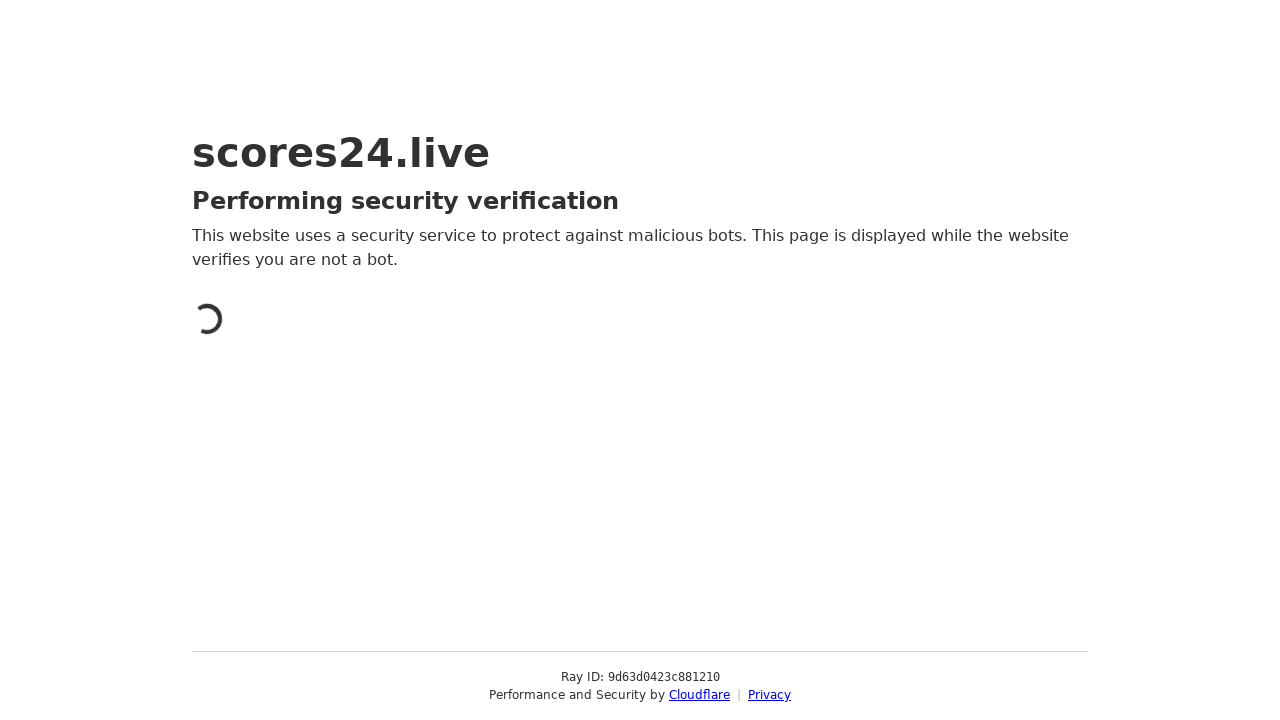

Page reached networkidle load state
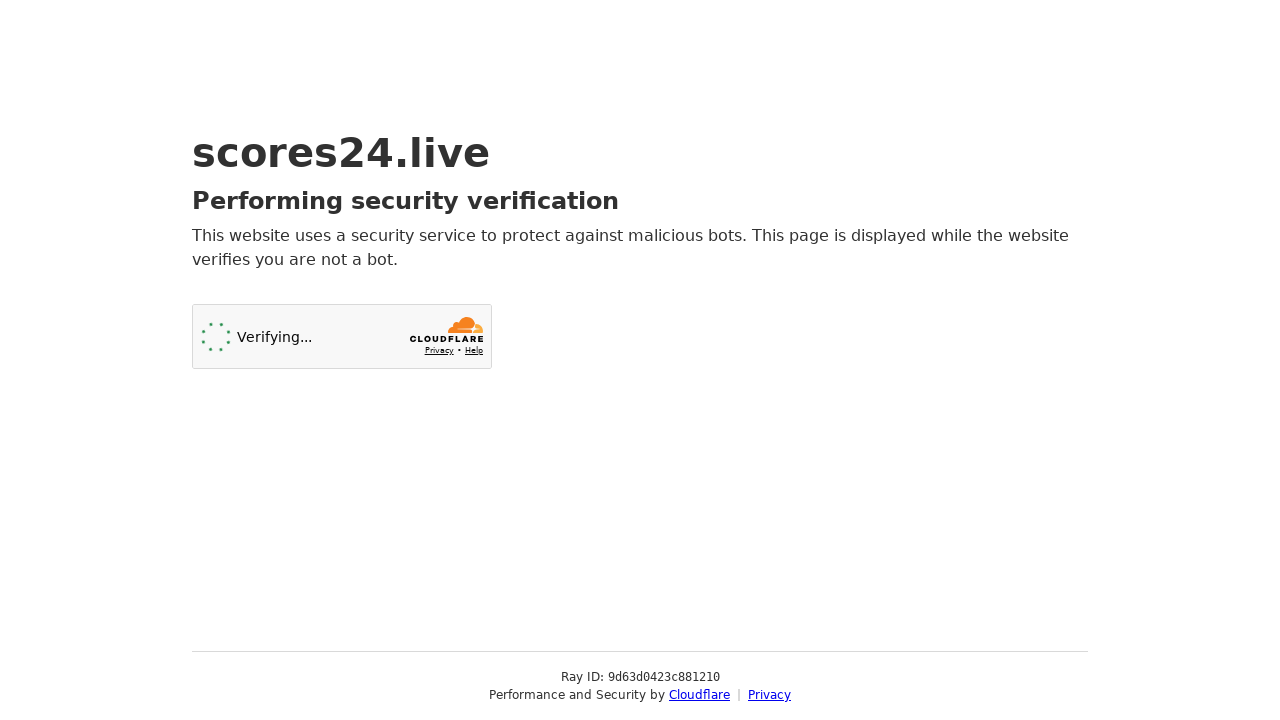

Page body element is visible with live match content
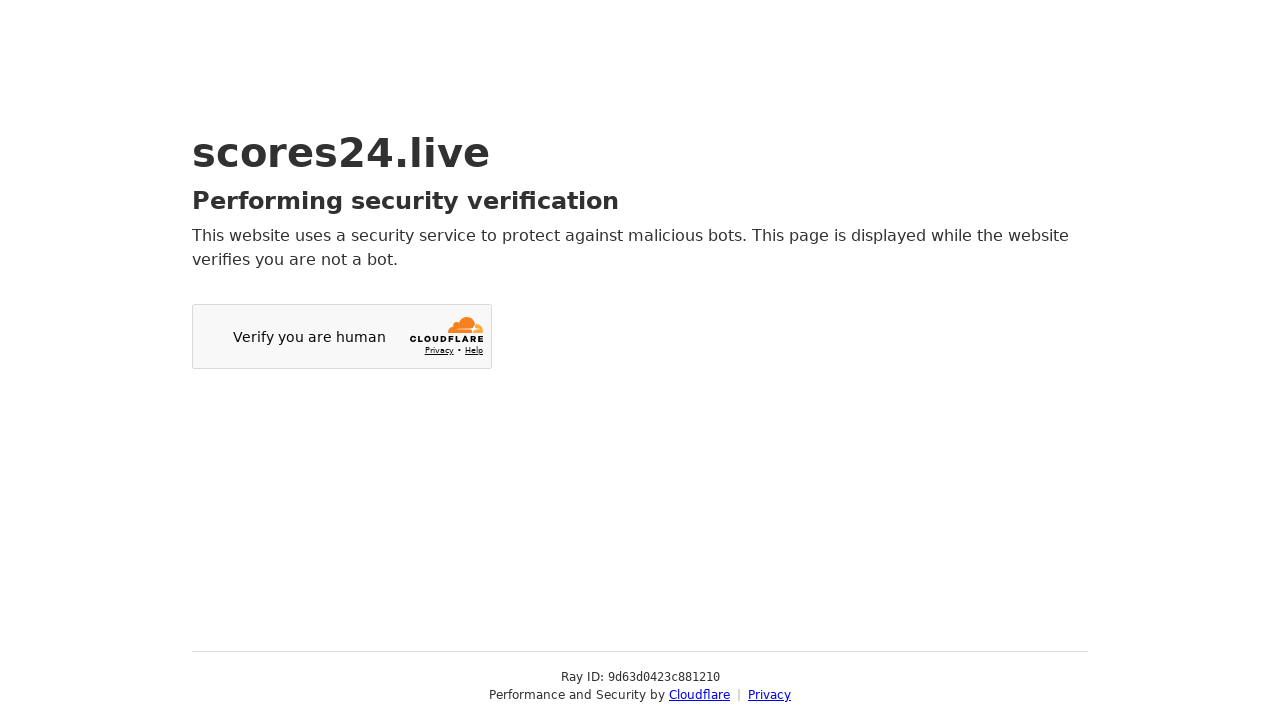

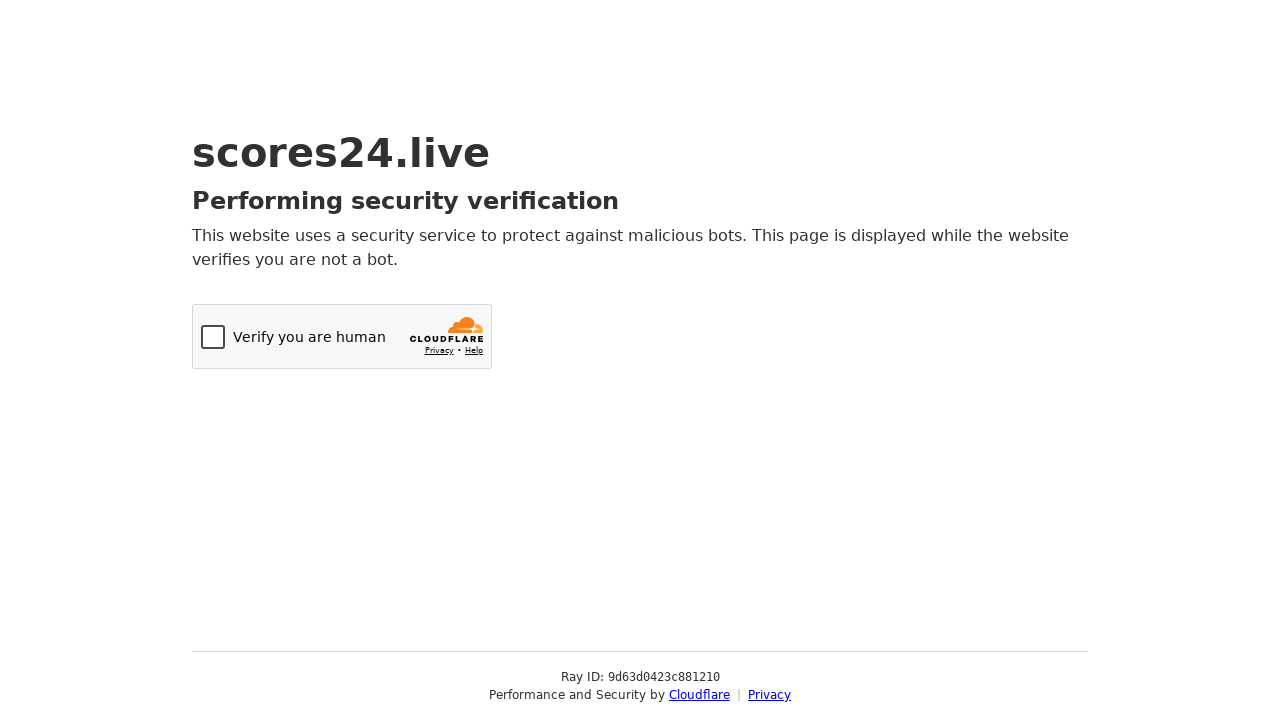